Tests the search functionality on the Polish government e-procurement portal by expanding the search options, entering a notice number, and submitting the search.

Starting URL: https://ezamowienia.gov.pl/mo-client-board/bzp/list

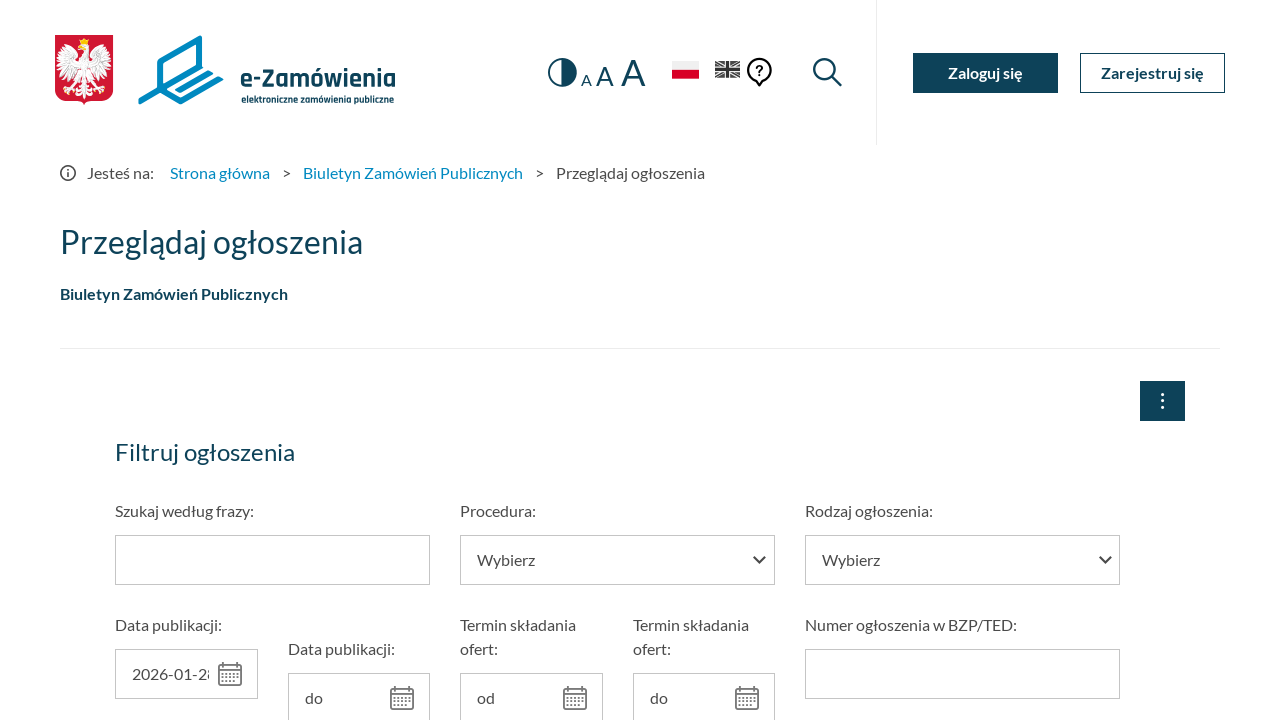

Waited for 'more options' button to be visible
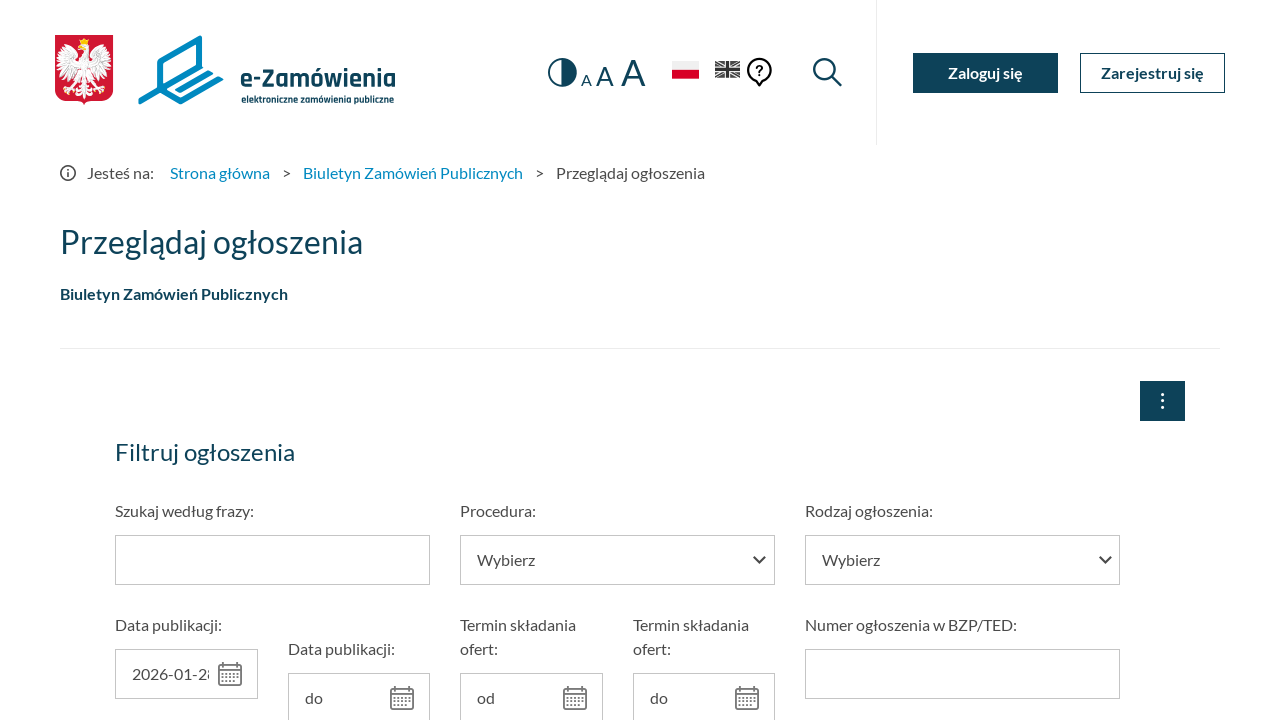

Clicked 'more options' button to expand search fields at (168, 360) on .btn-link
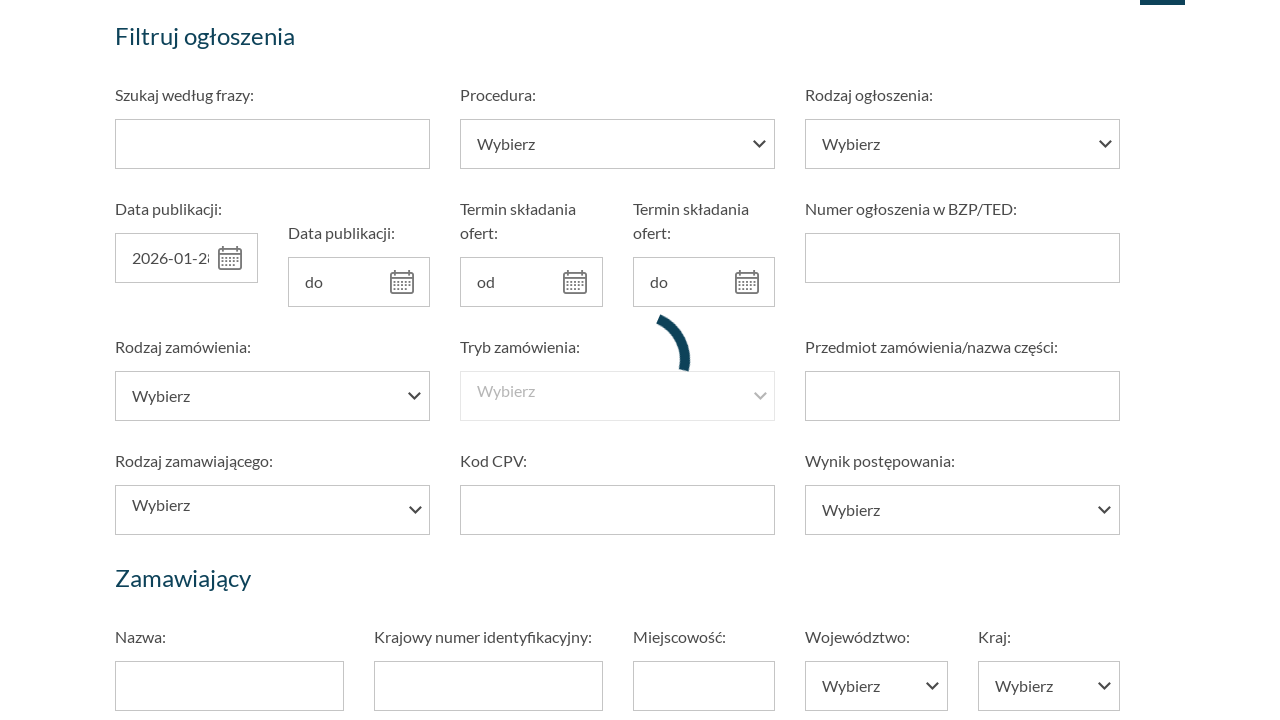

Waited for expanded search form with notice number field
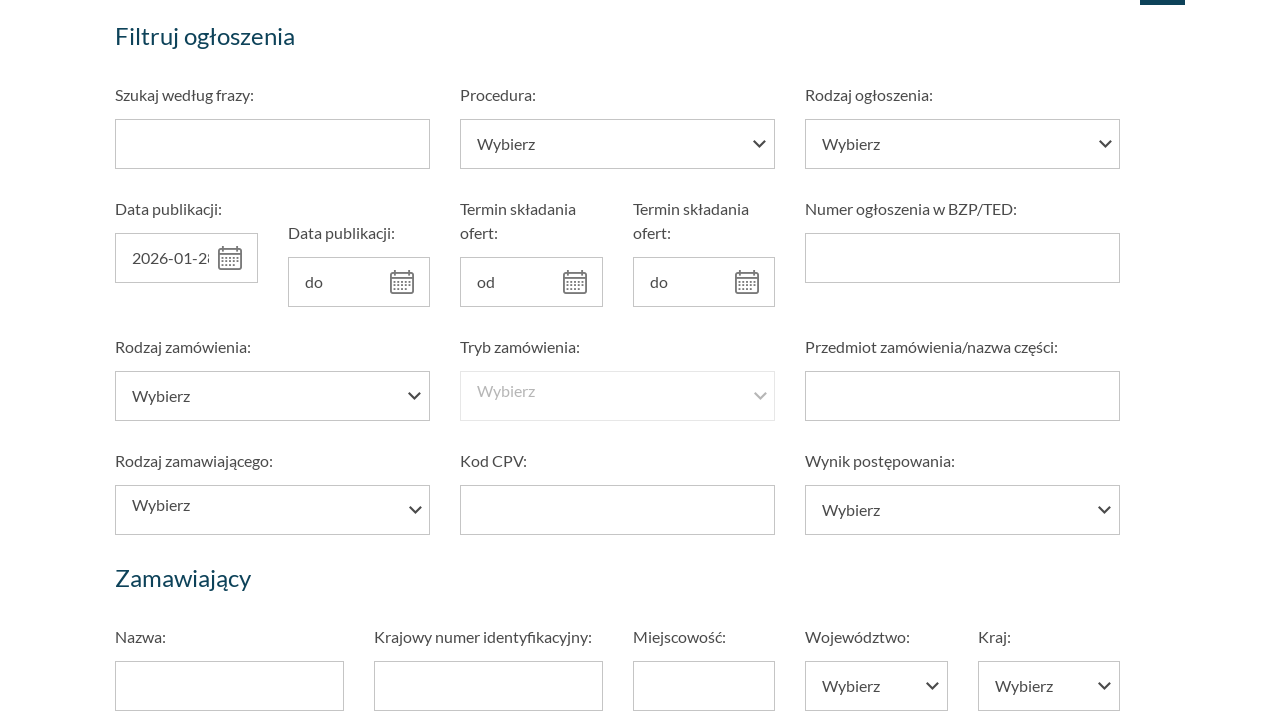

Entered notice number '2024/BZP 00123456' in the search field on #app-text-2
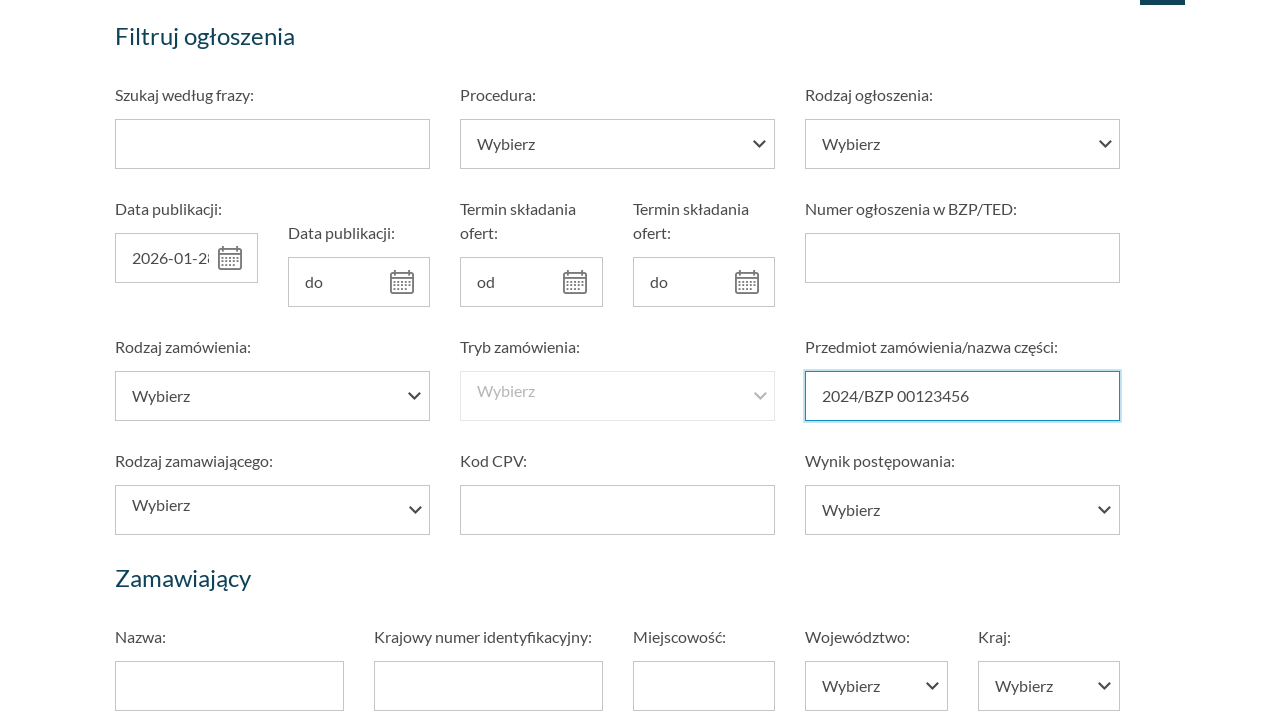

Clicked search button to submit the search query at (962, 360) on .btn-block
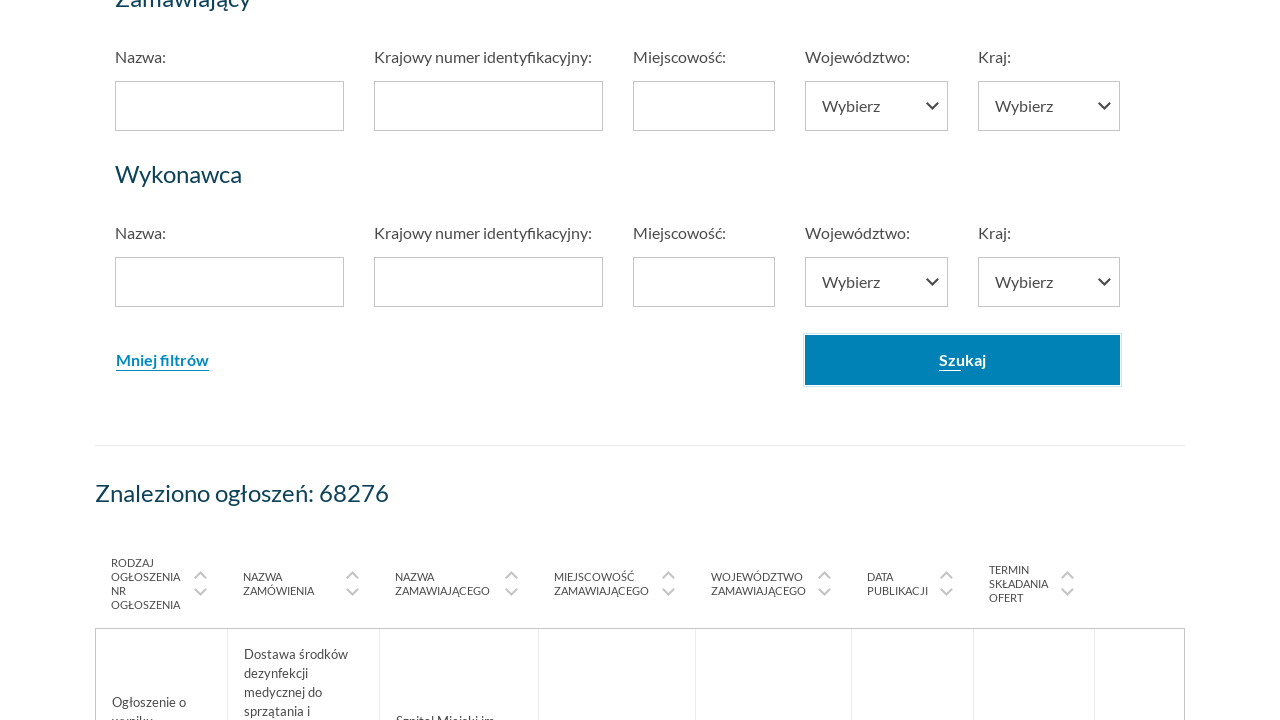

Waited for search results to load (network idle)
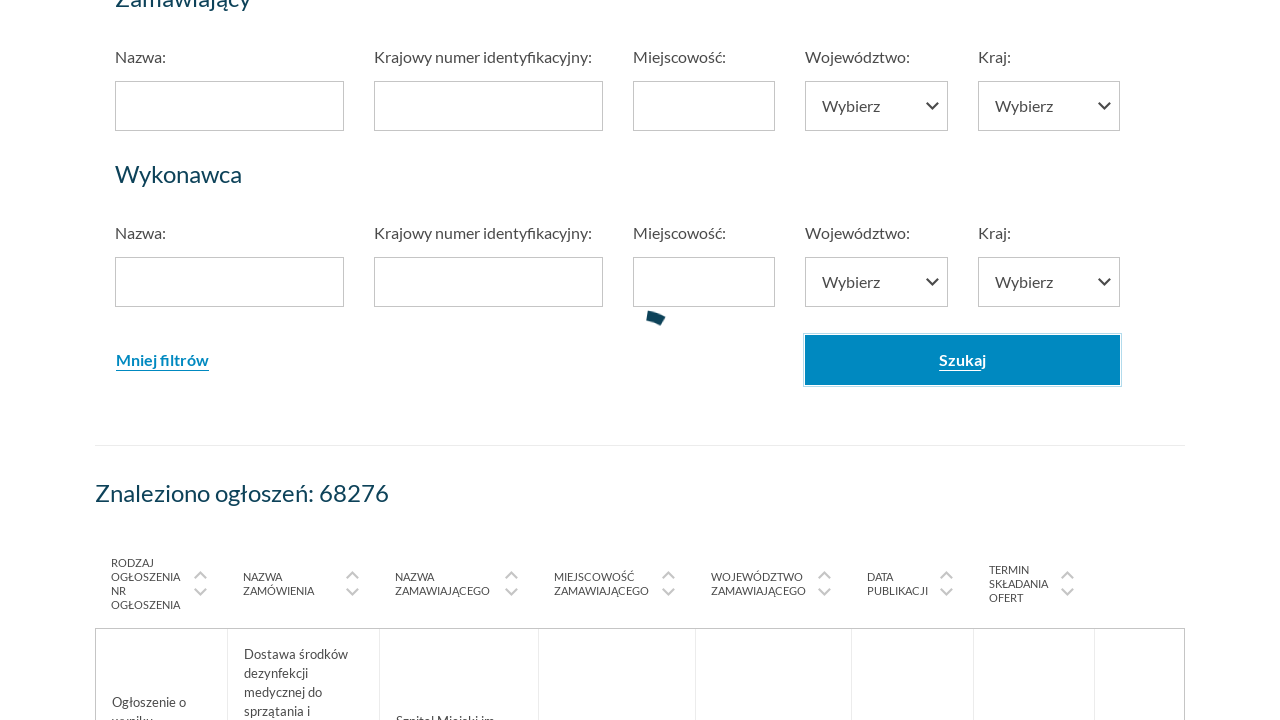

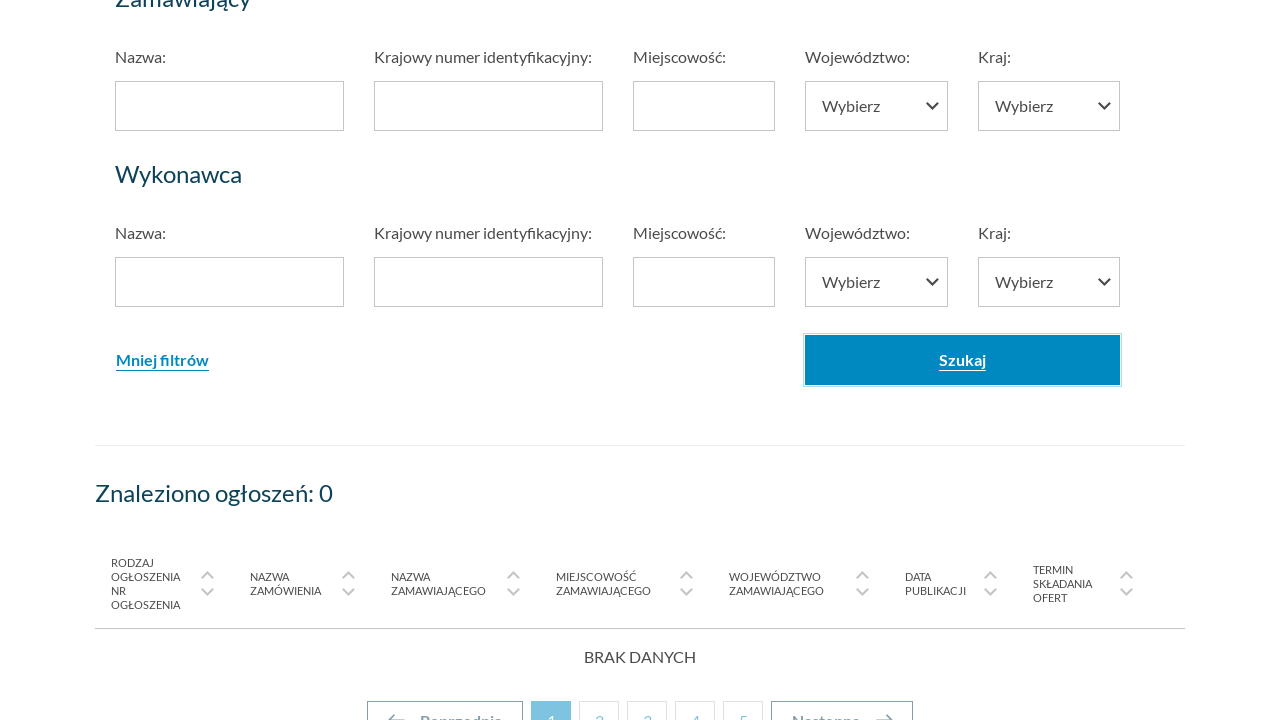